Tests dropdown functionality by selecting "Option 1" from the dropdown menu and verifying the selection was successful.

Starting URL: http://the-internet.herokuapp.com/dropdown

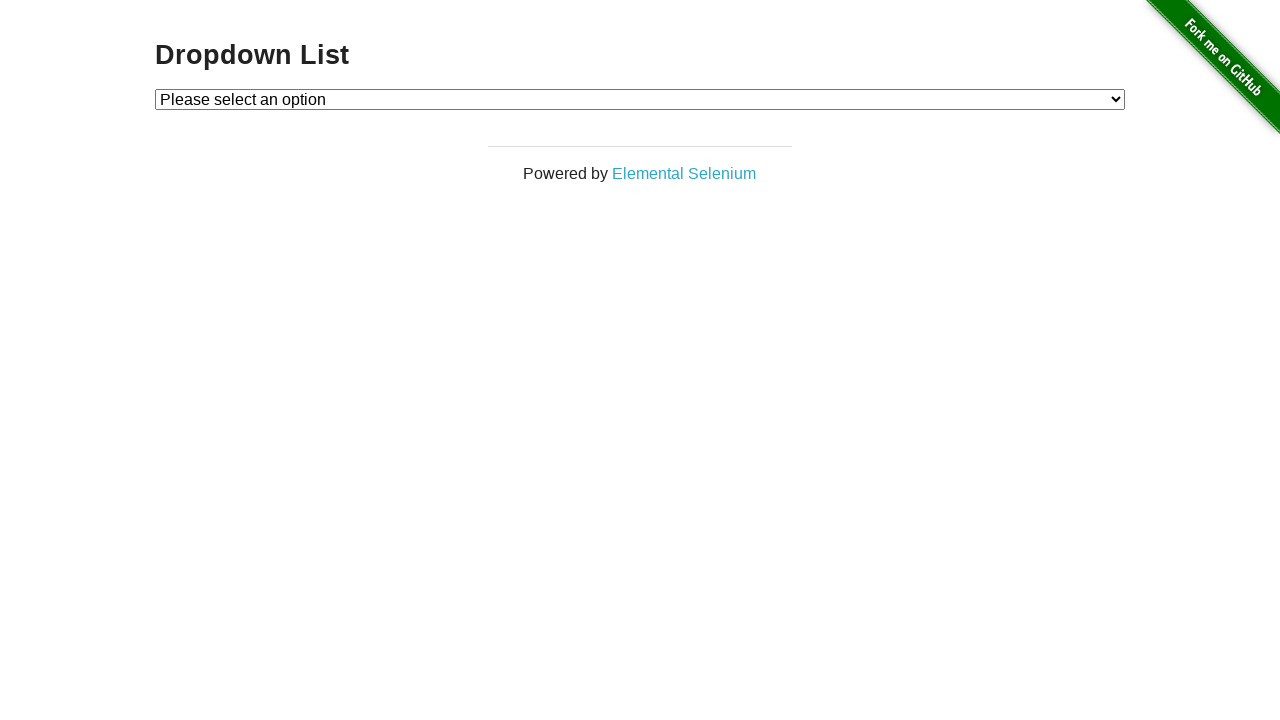

Selected 'Option 1' from the dropdown menu on #dropdown
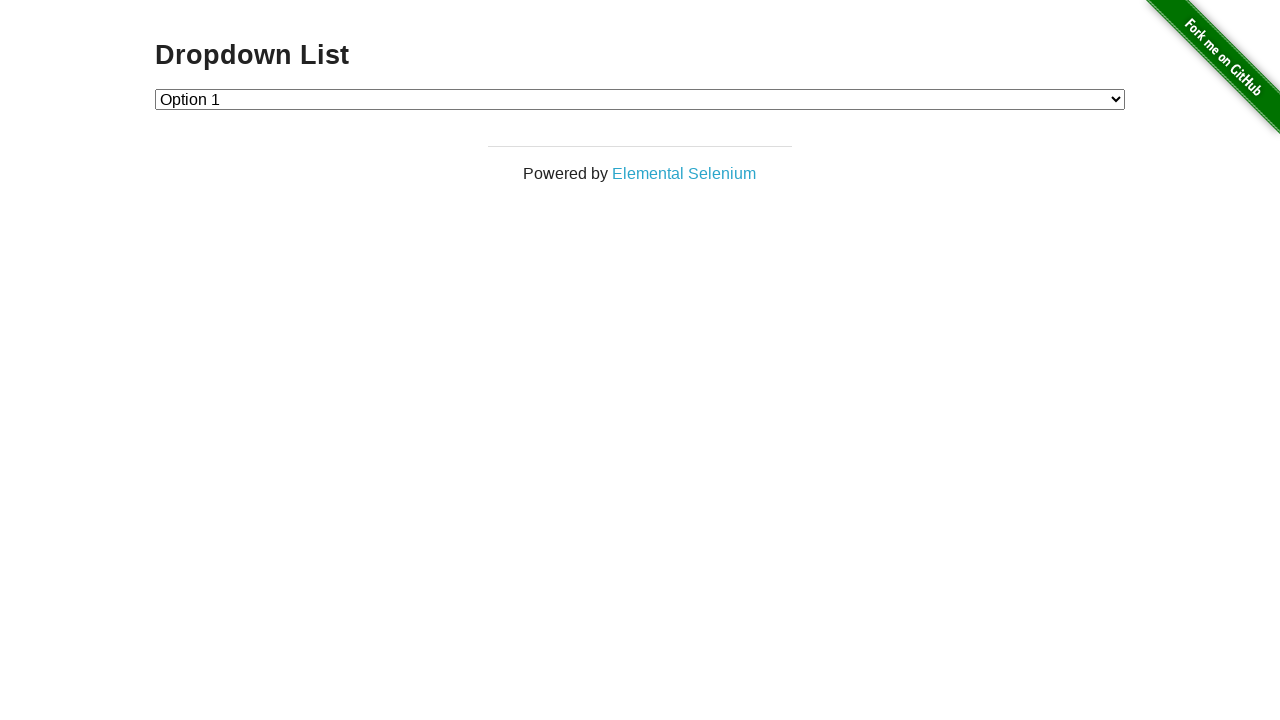

Retrieved the selected dropdown value
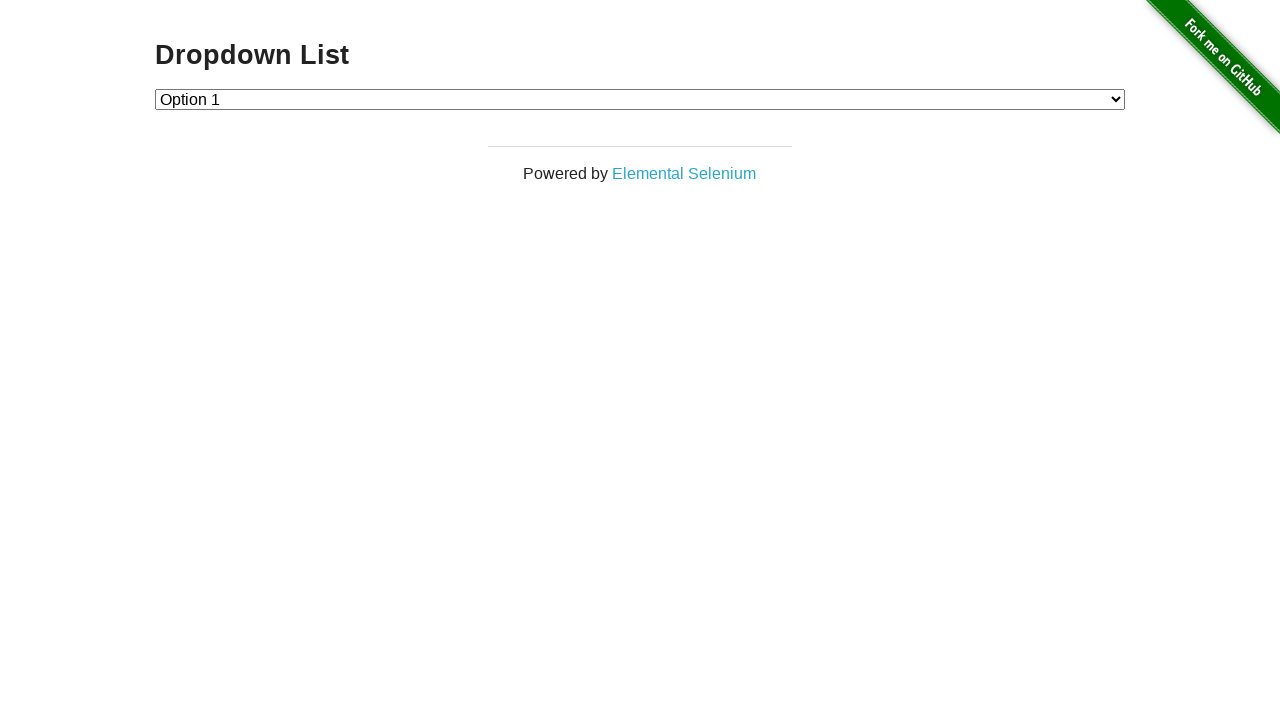

Verified that the dropdown selection is '1' (Option 1)
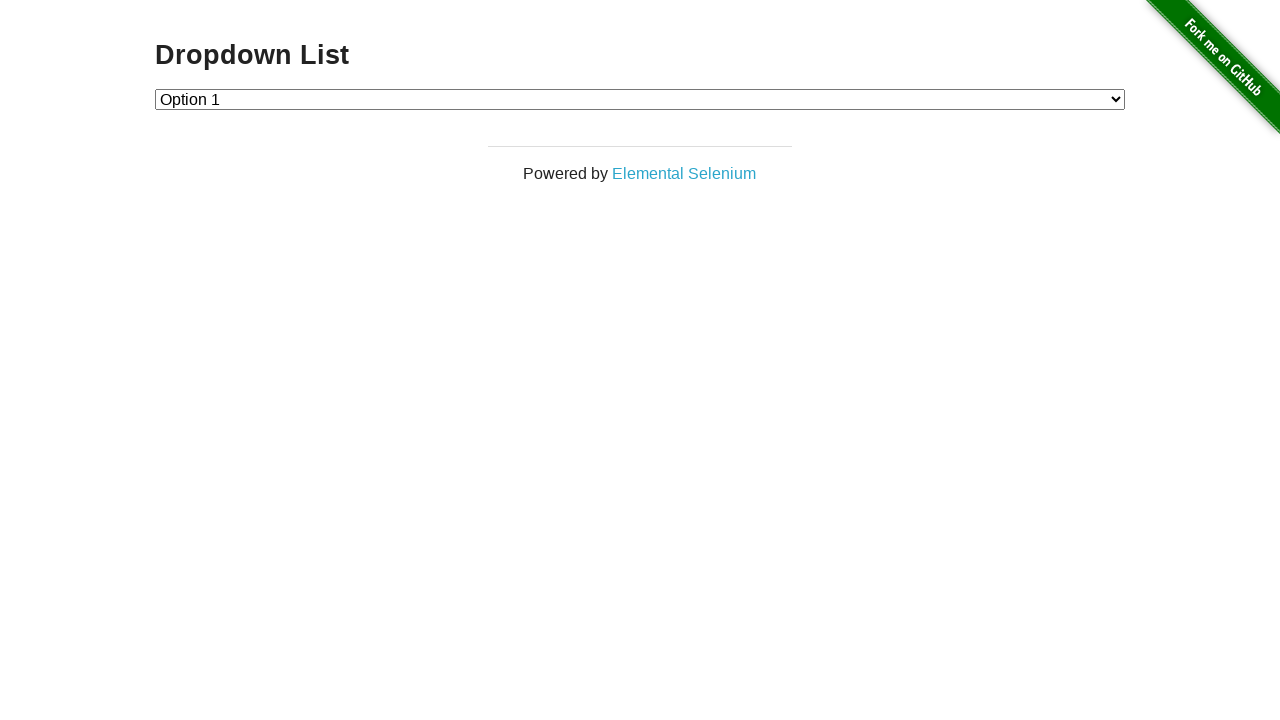

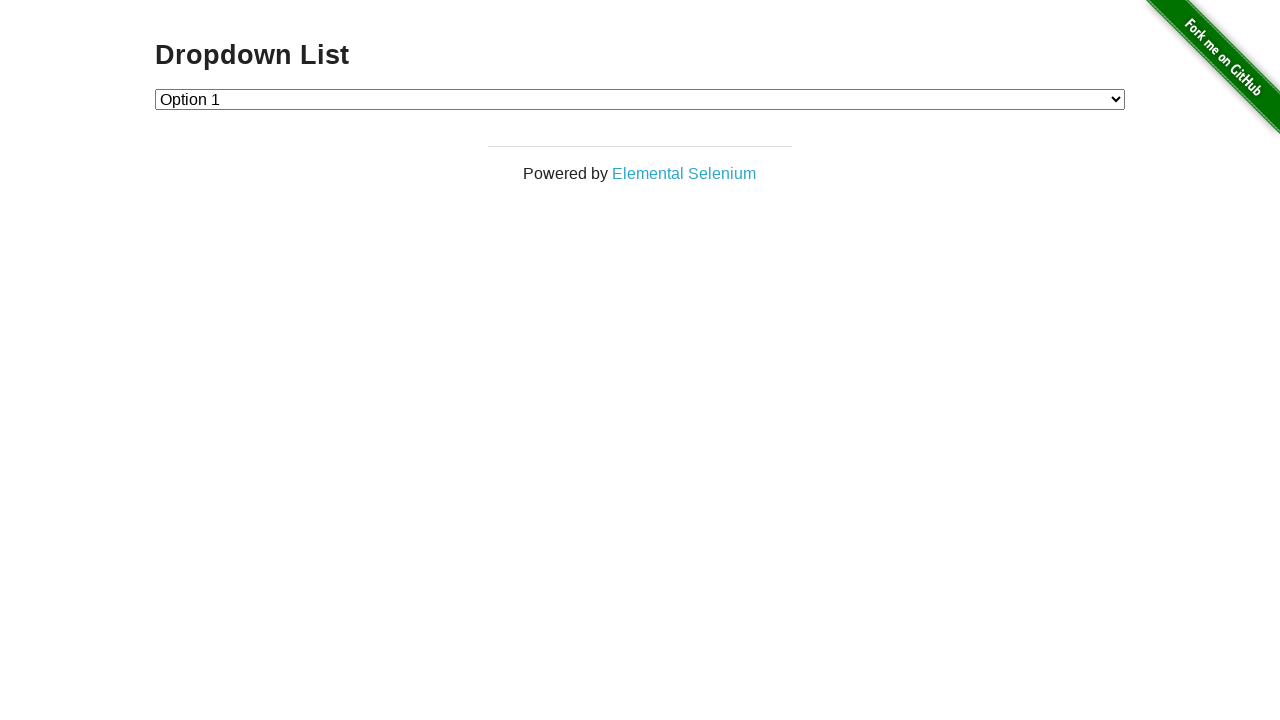